Tests checkbox handling by selecting the first two checkboxes and then unselecting all selected checkboxes

Starting URL: https://testautomationpractice.blogspot.com/

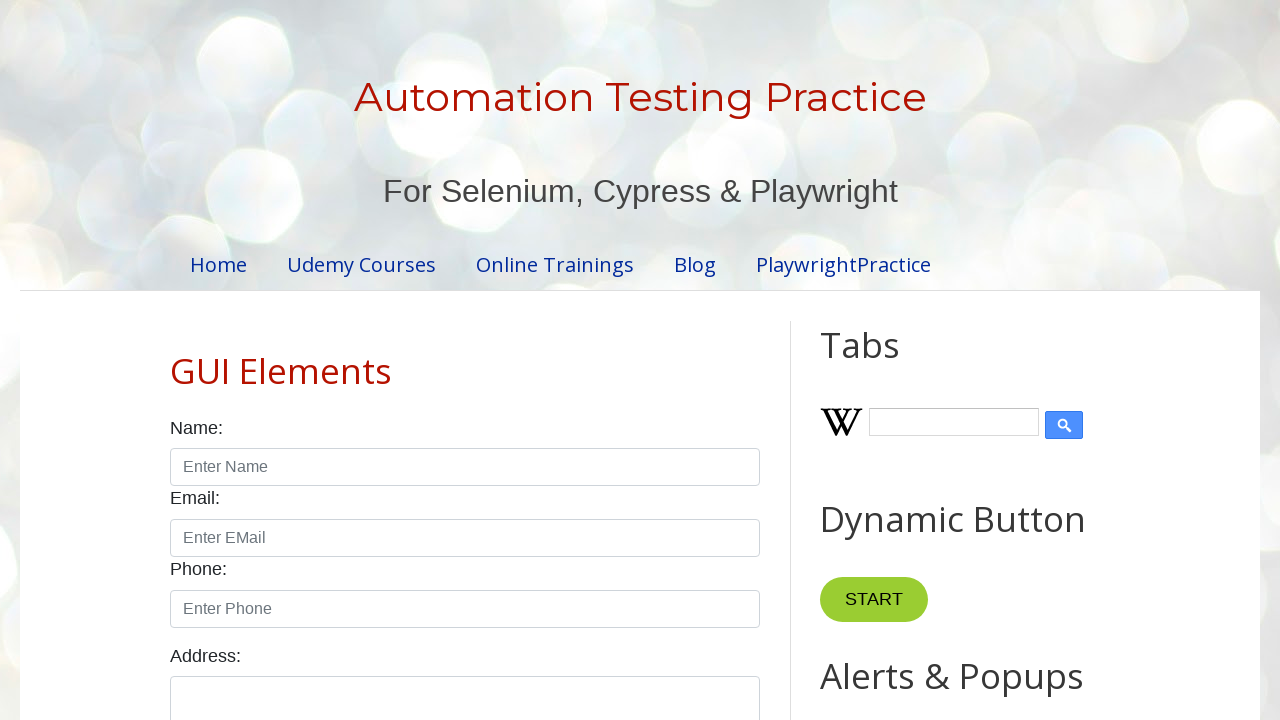

Located all checkboxes on the page
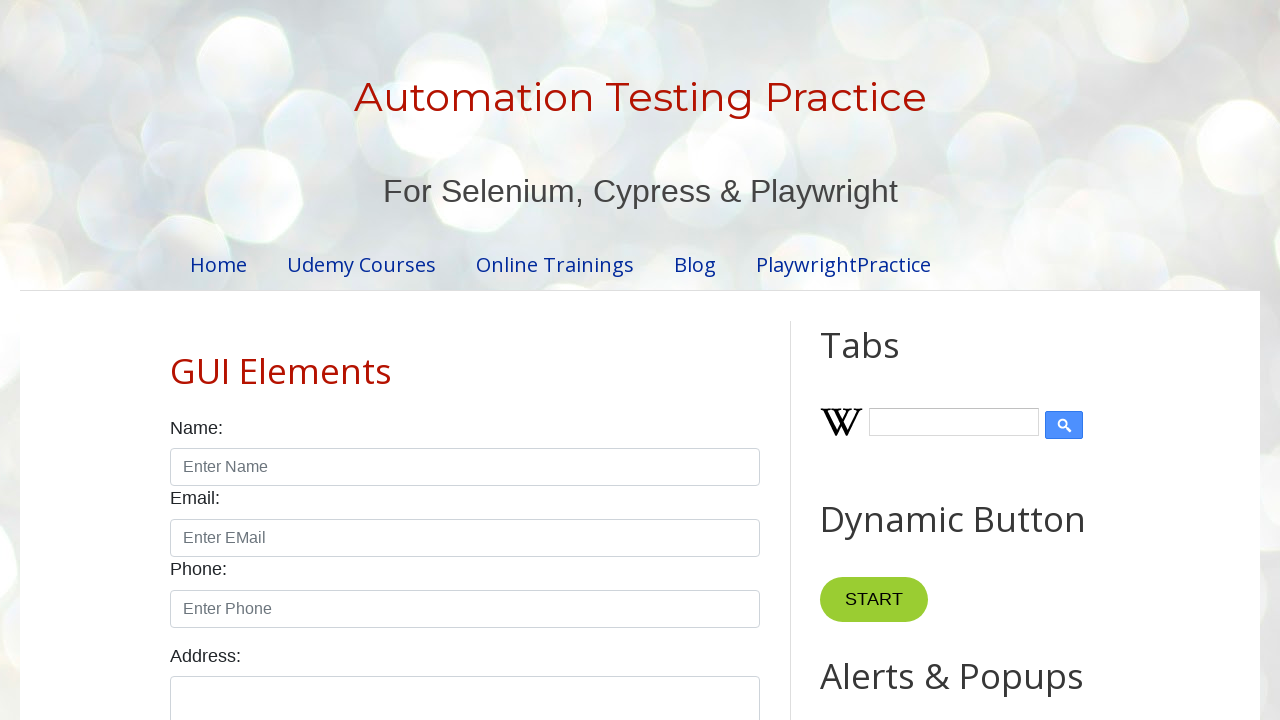

Clicked checkbox 1 to select it
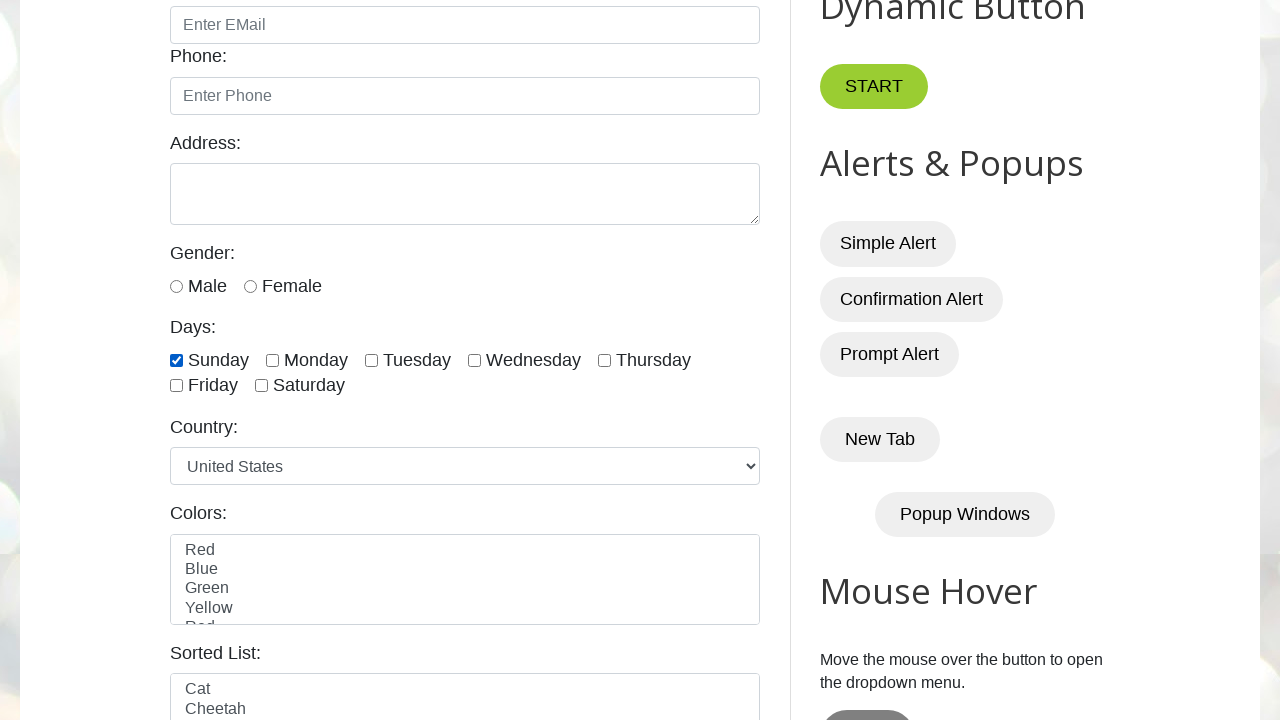

Clicked checkbox 2 to select it
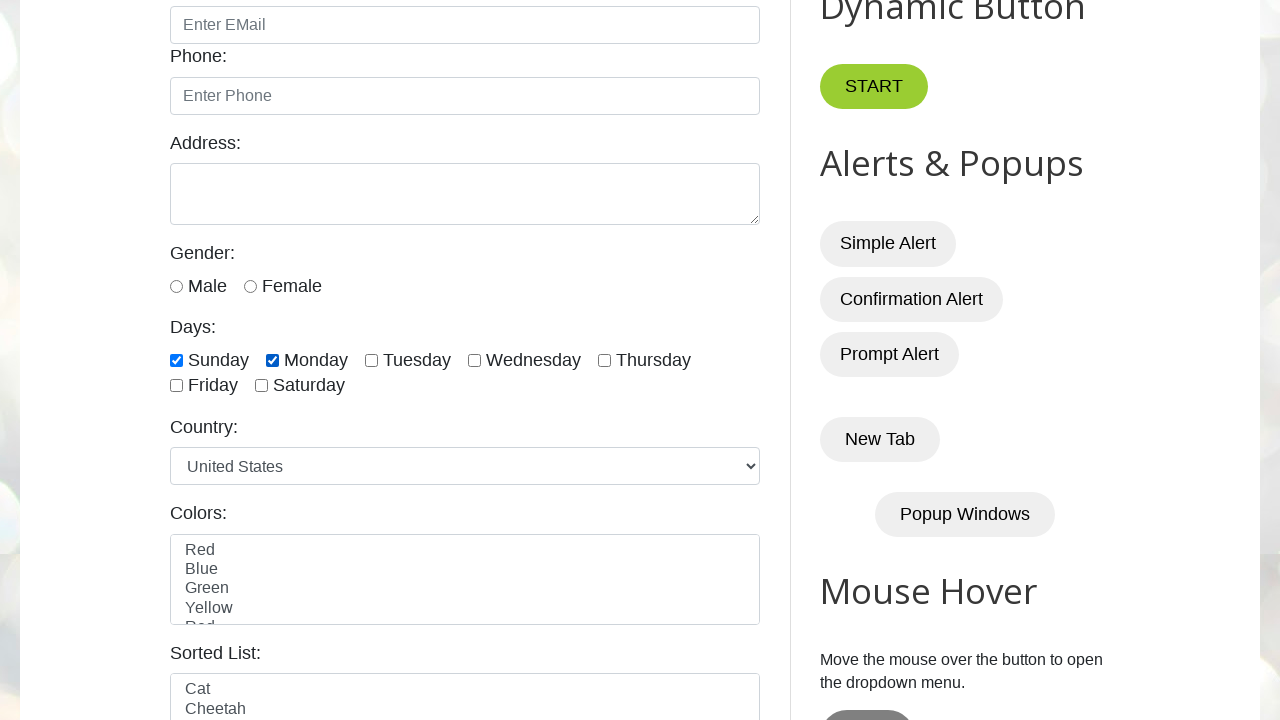

Waited 3 seconds to observe checkbox selections
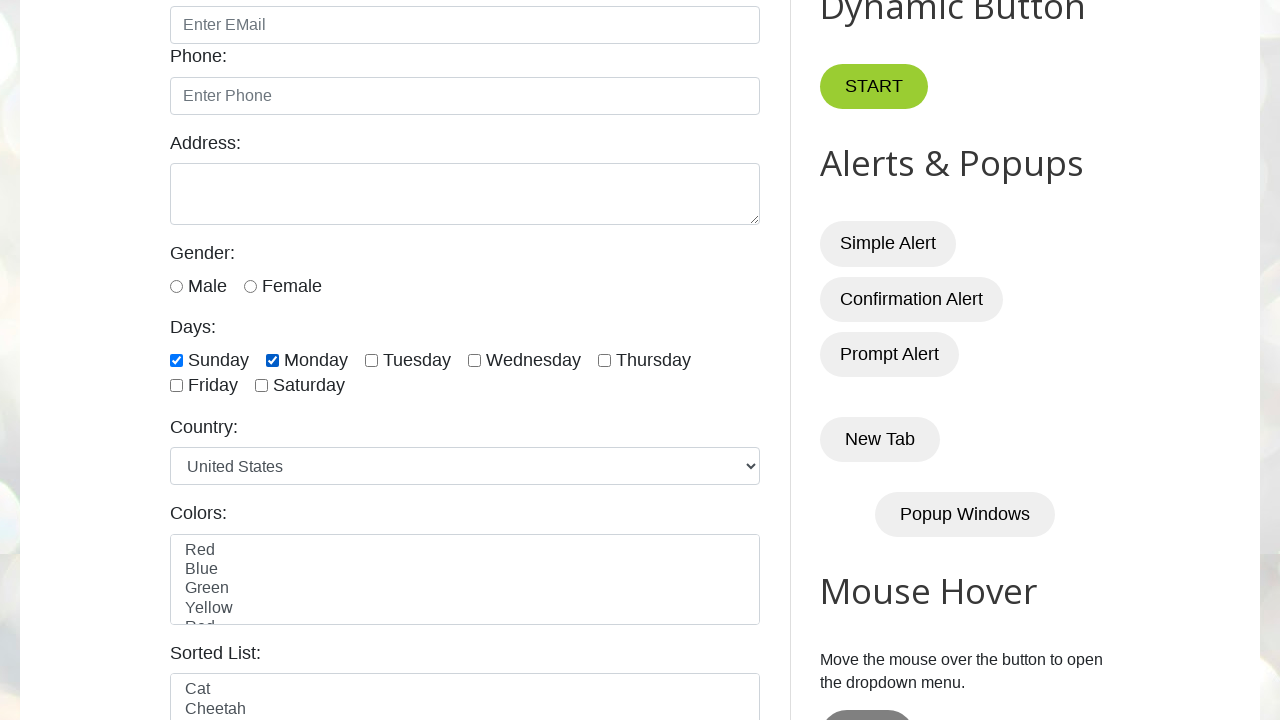

Unchecked a selected checkbox
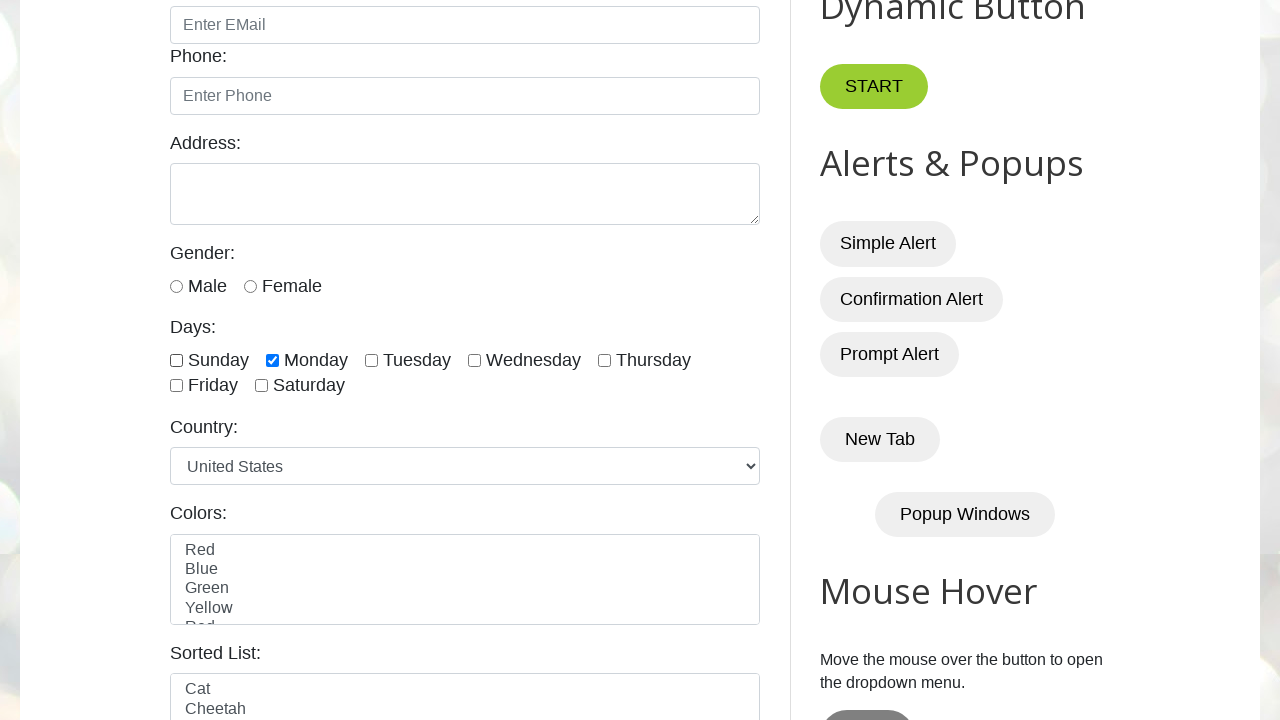

Unchecked a selected checkbox
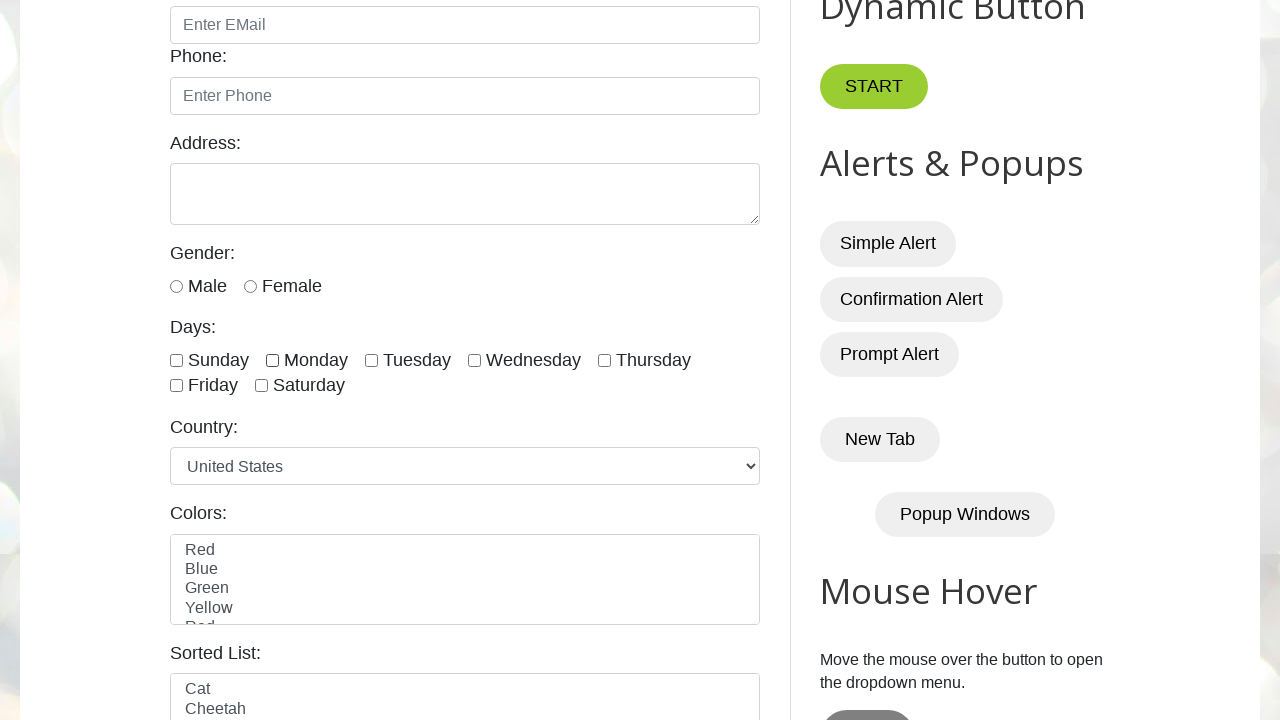

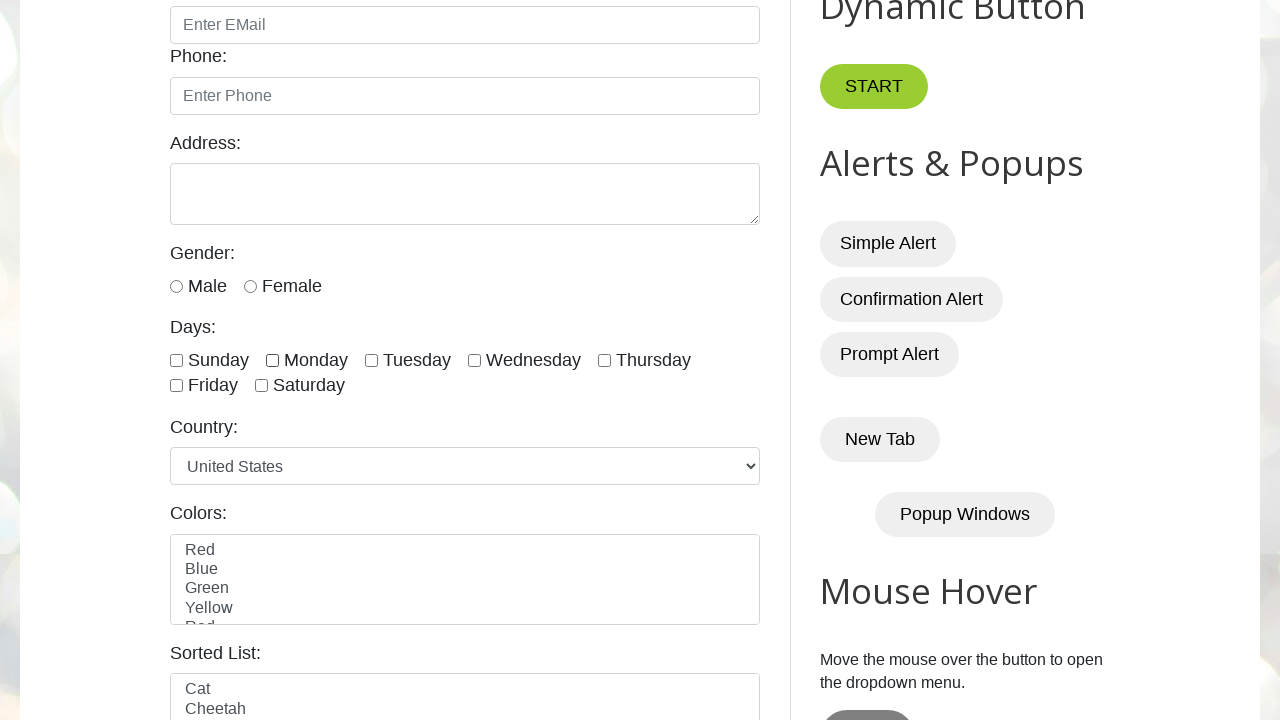